Tests that a floating menu with Home, News, Contact, and About links remains visible after scrolling down the page to verify the sticky/floating behavior works correctly.

Starting URL: https://the-internet.herokuapp.com/floating_menu

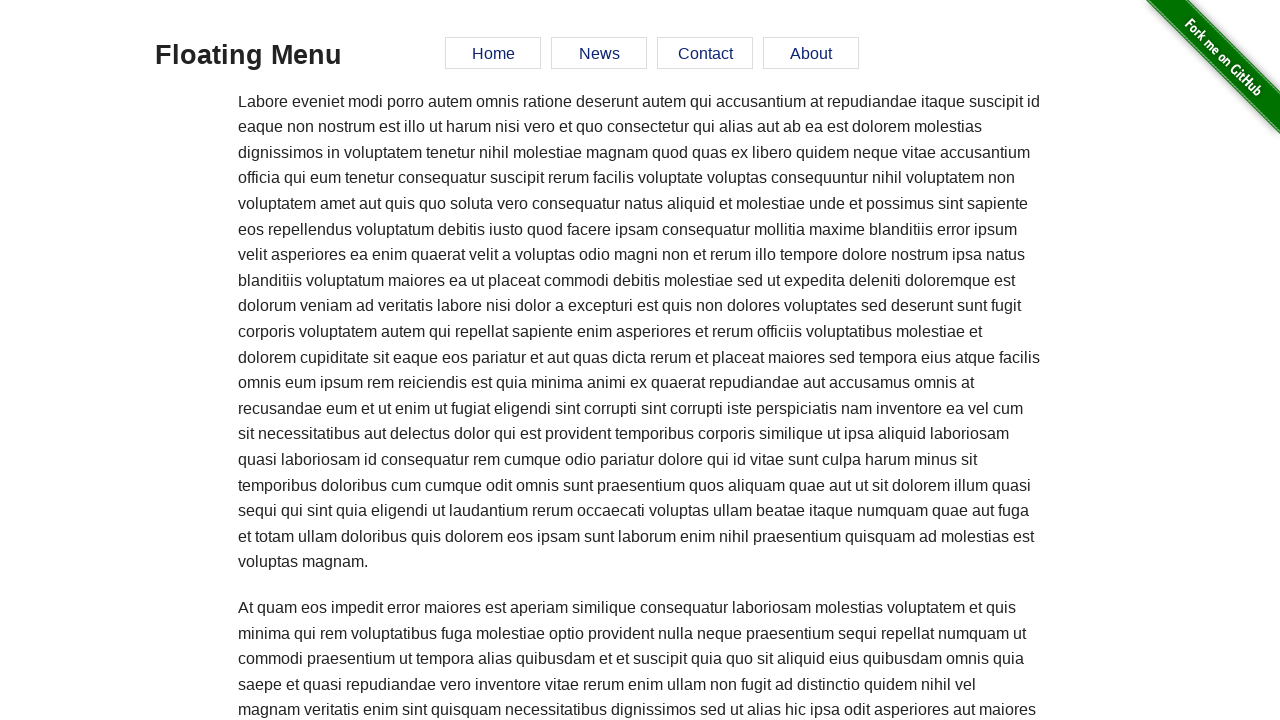

Located Home link element
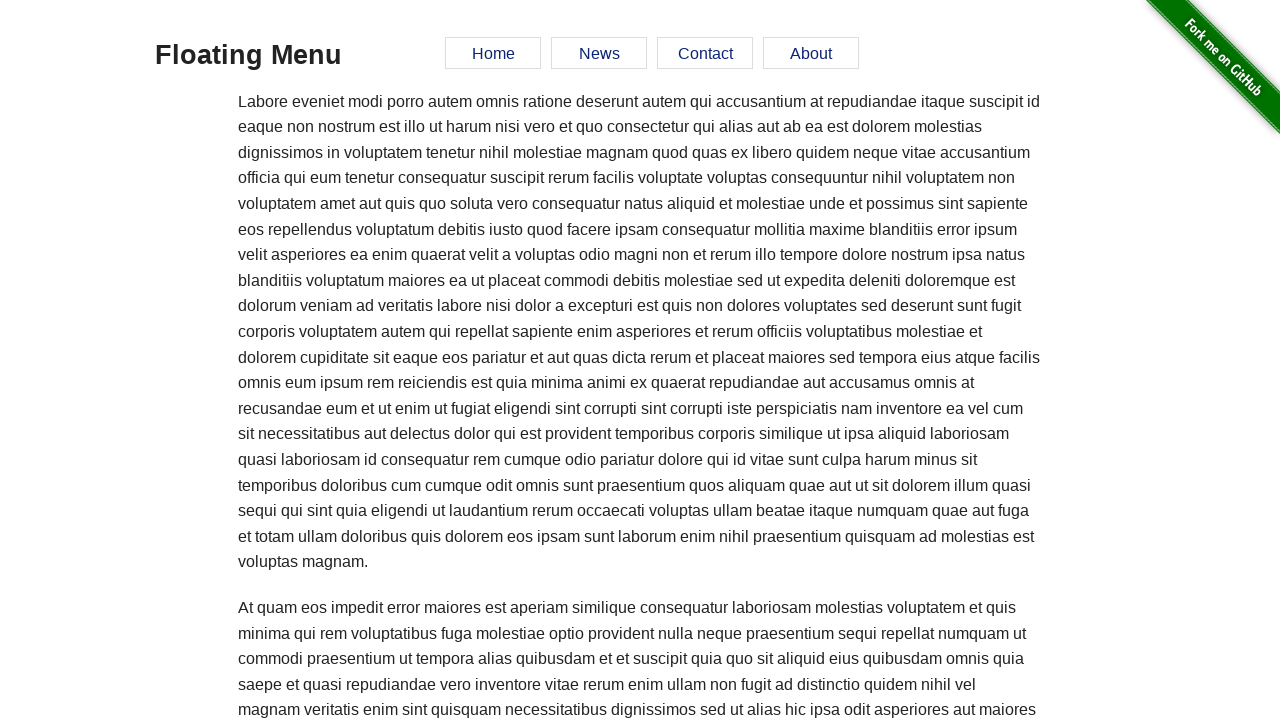

Located News link element
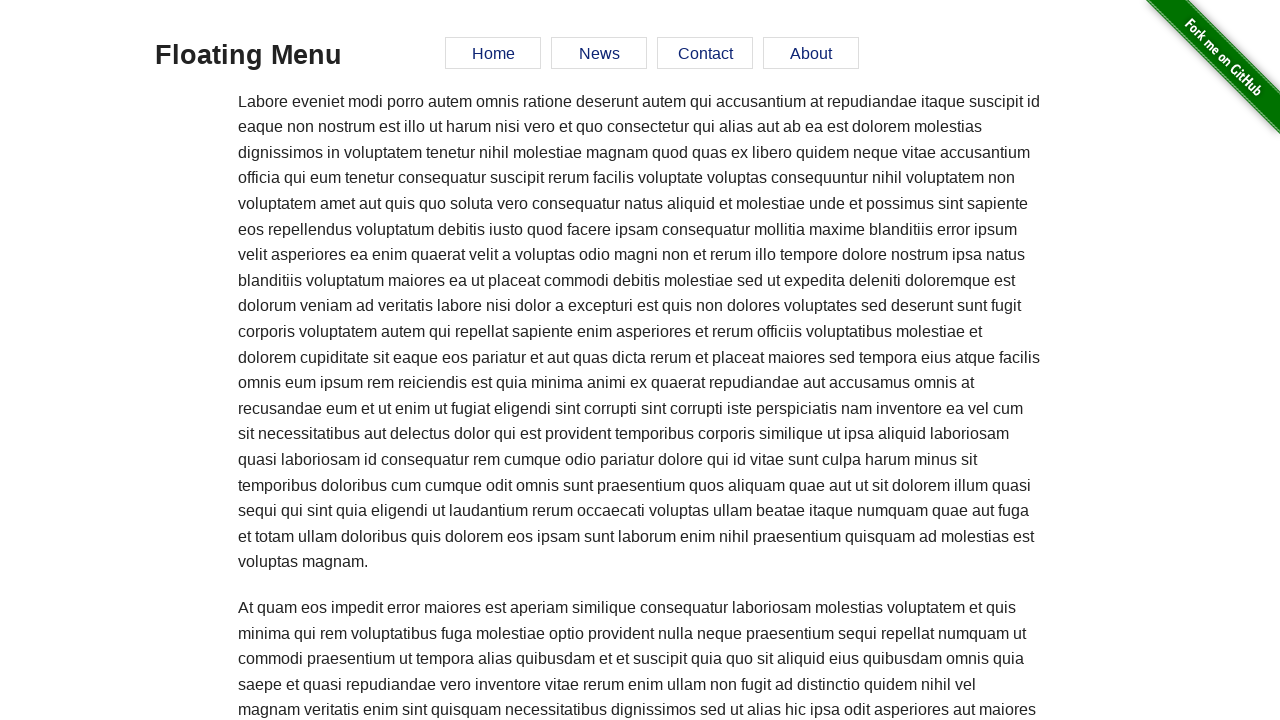

Located Contact link element
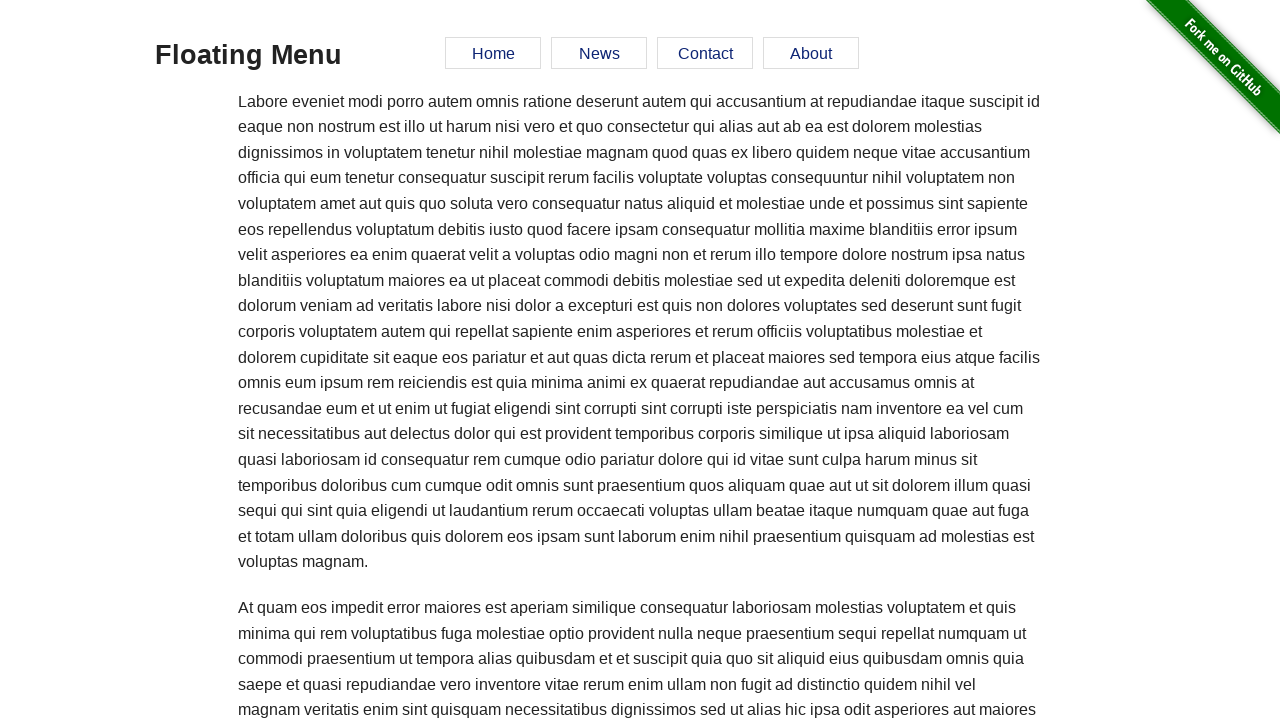

Located About link element
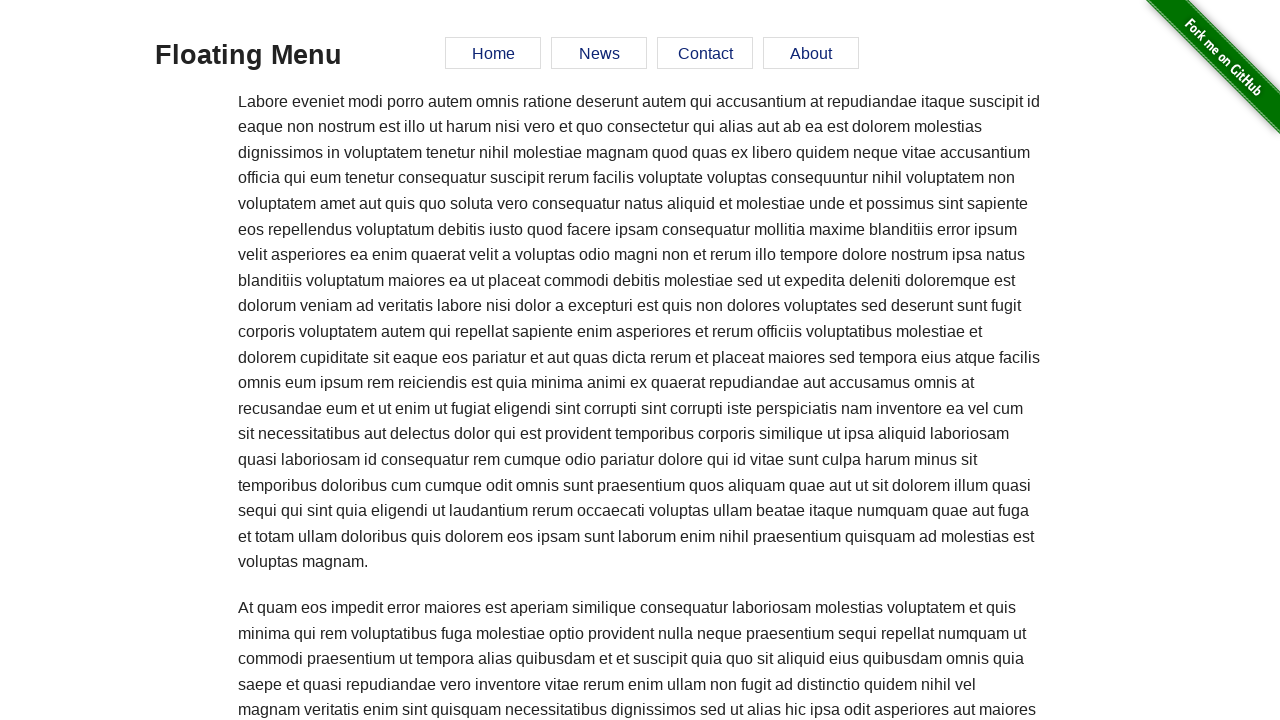

Verified Home link is visible
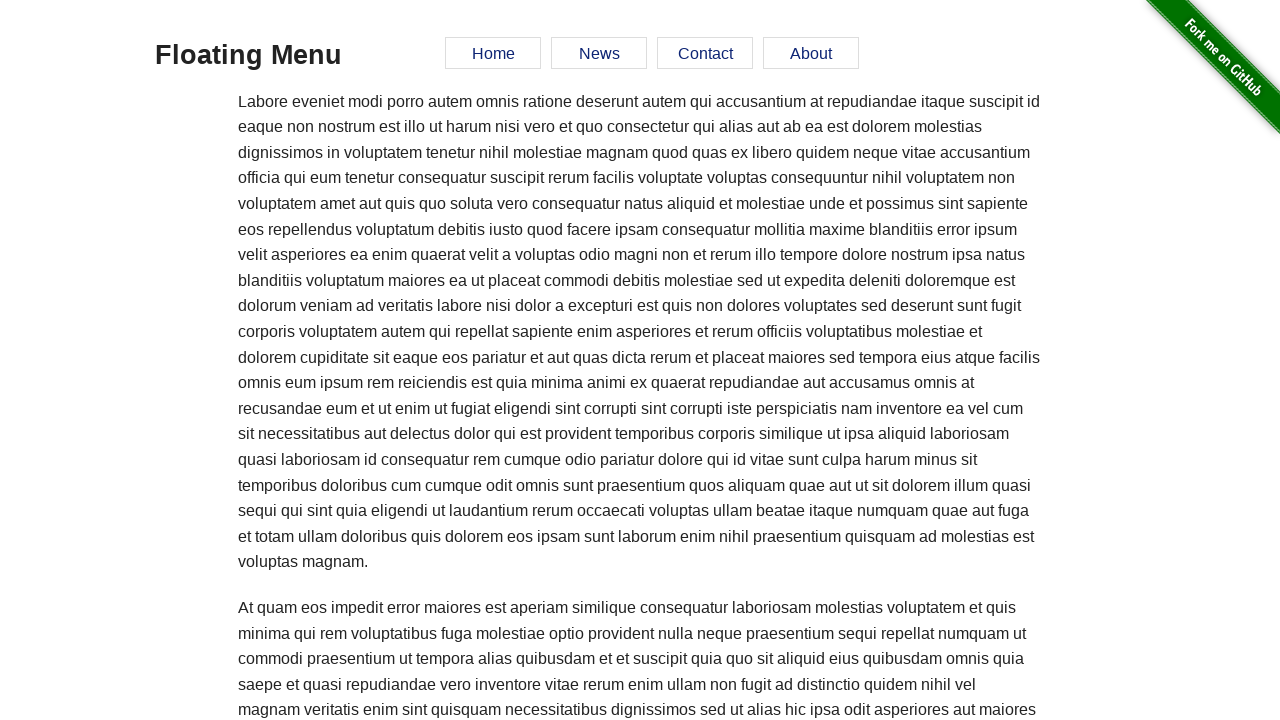

Verified News link is visible
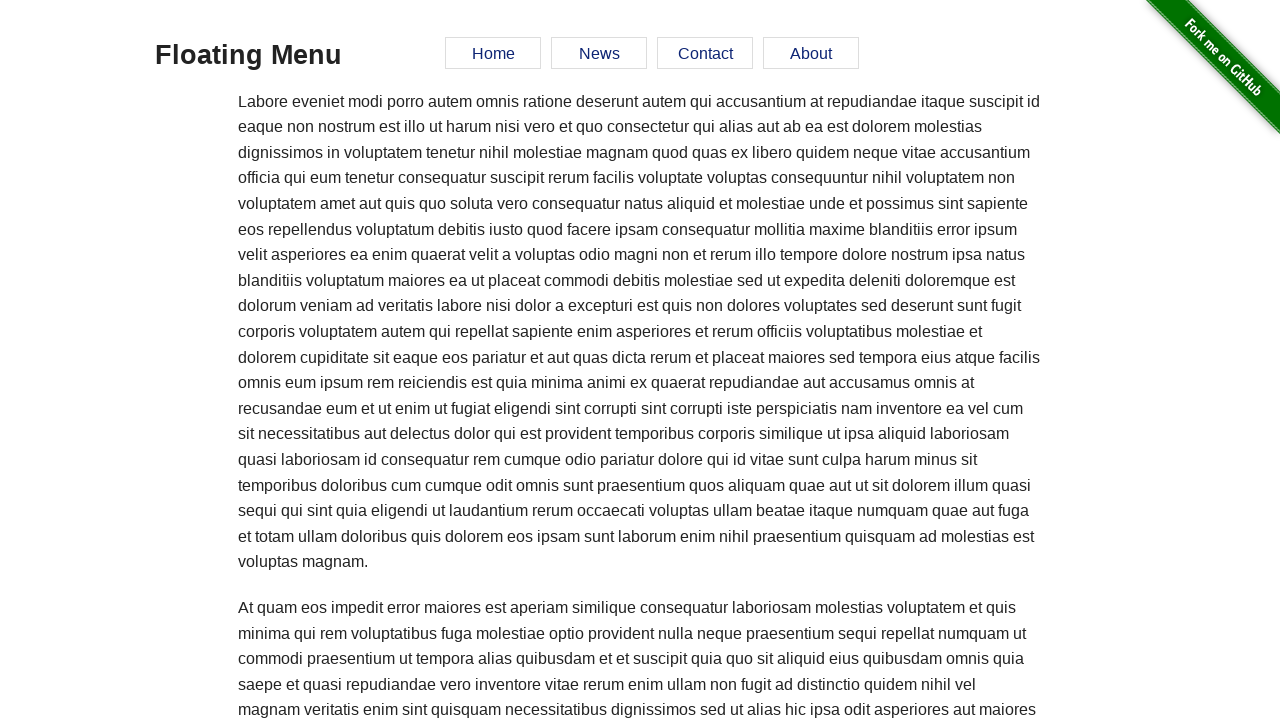

Verified Contact link is visible
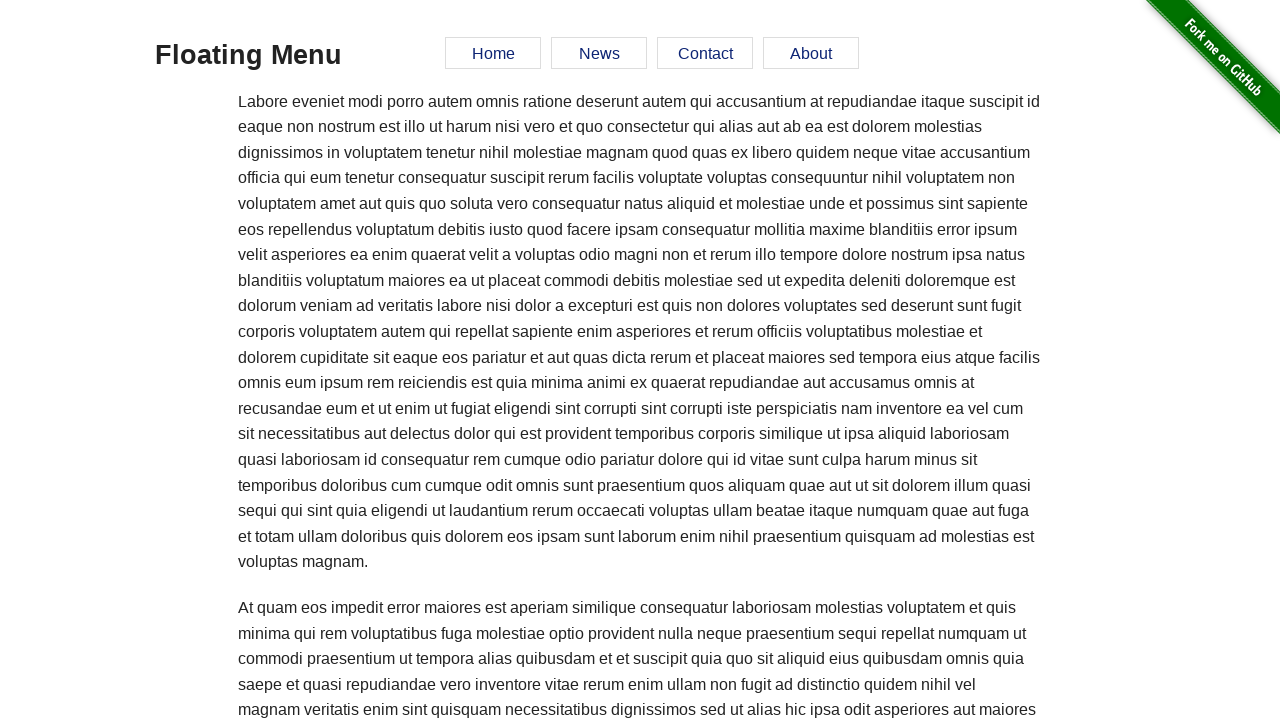

Verified About link is visible
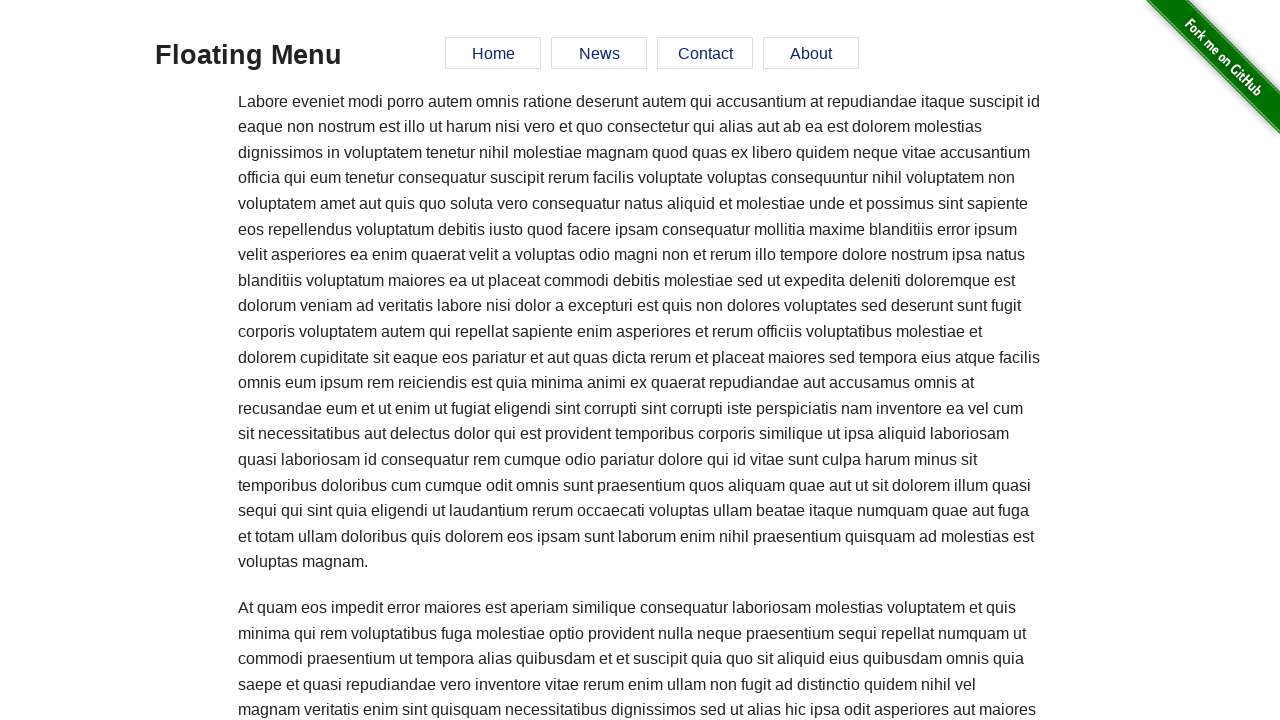

Retrieved page scroll height
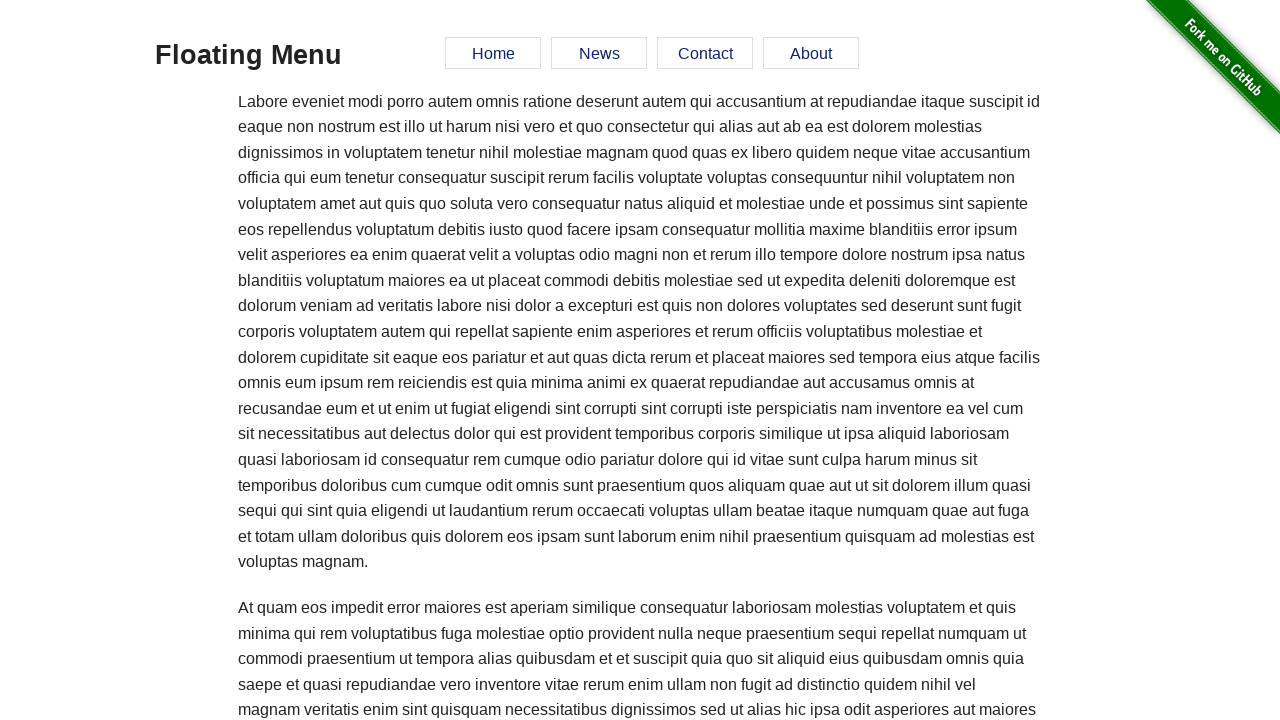

Scrolled down to the bottom of the page
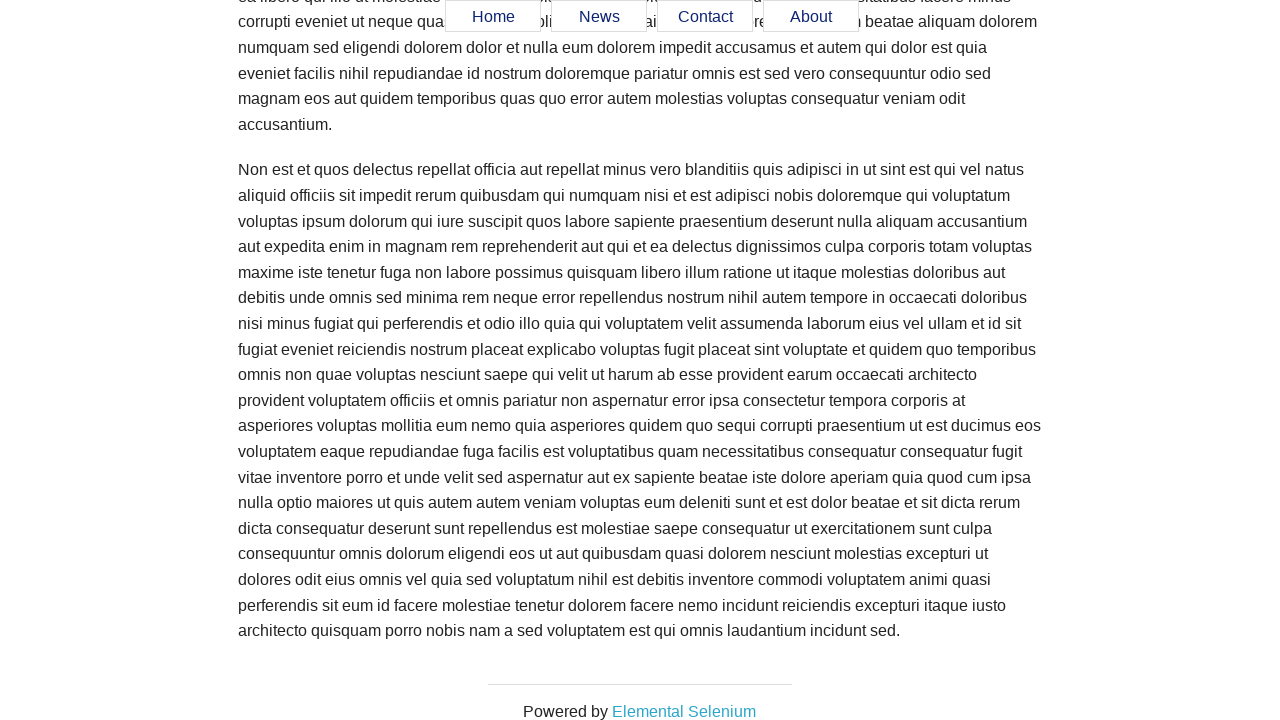

Verified Home link is still visible after scrolling
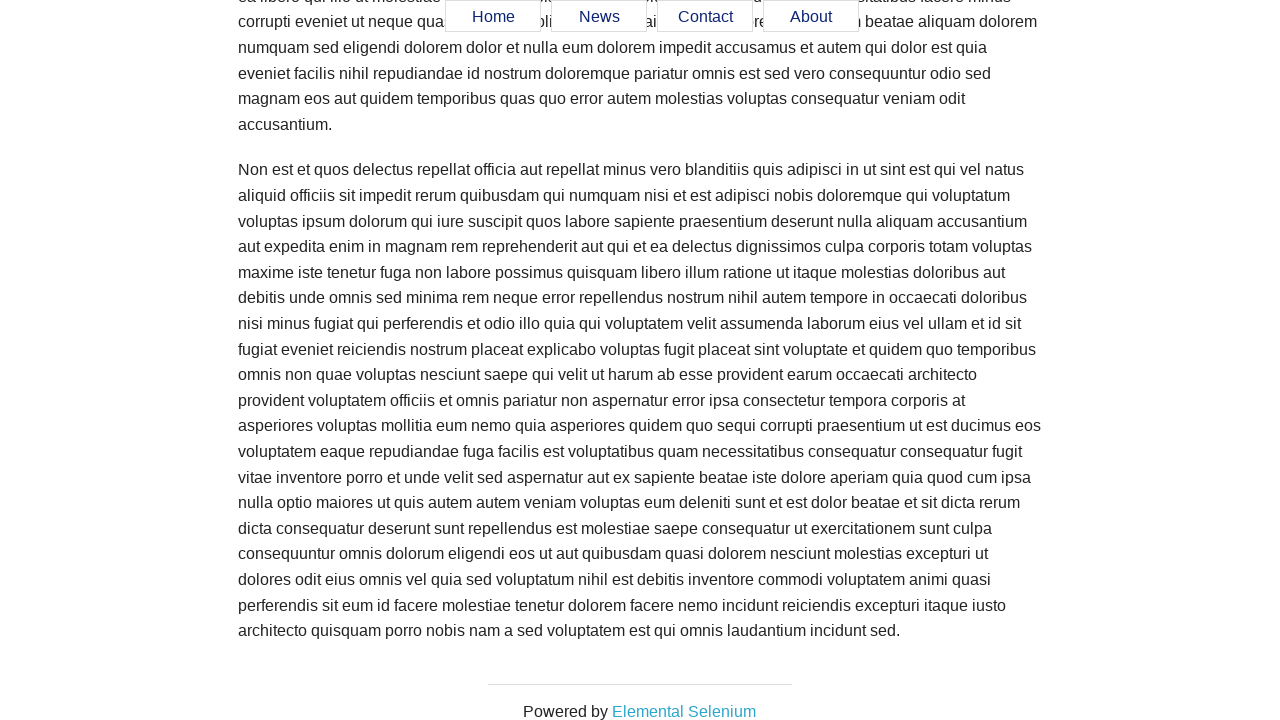

Verified News link is still visible after scrolling
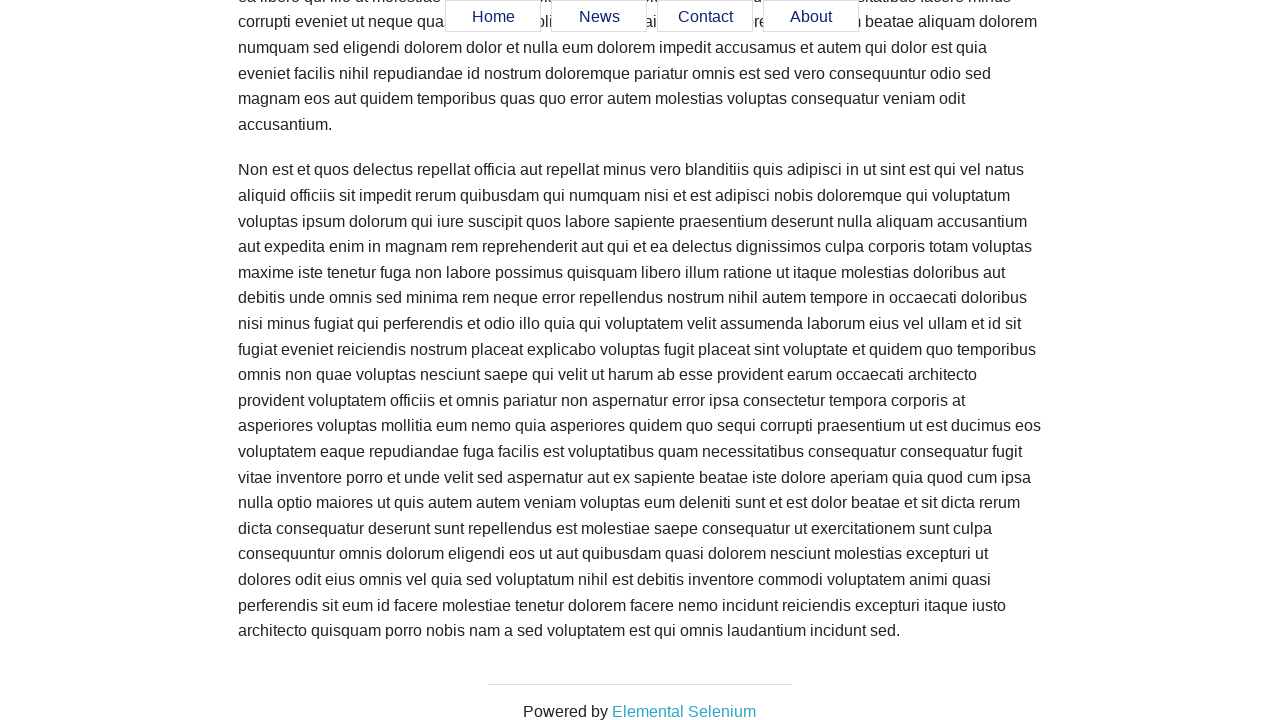

Verified Contact link is still visible after scrolling
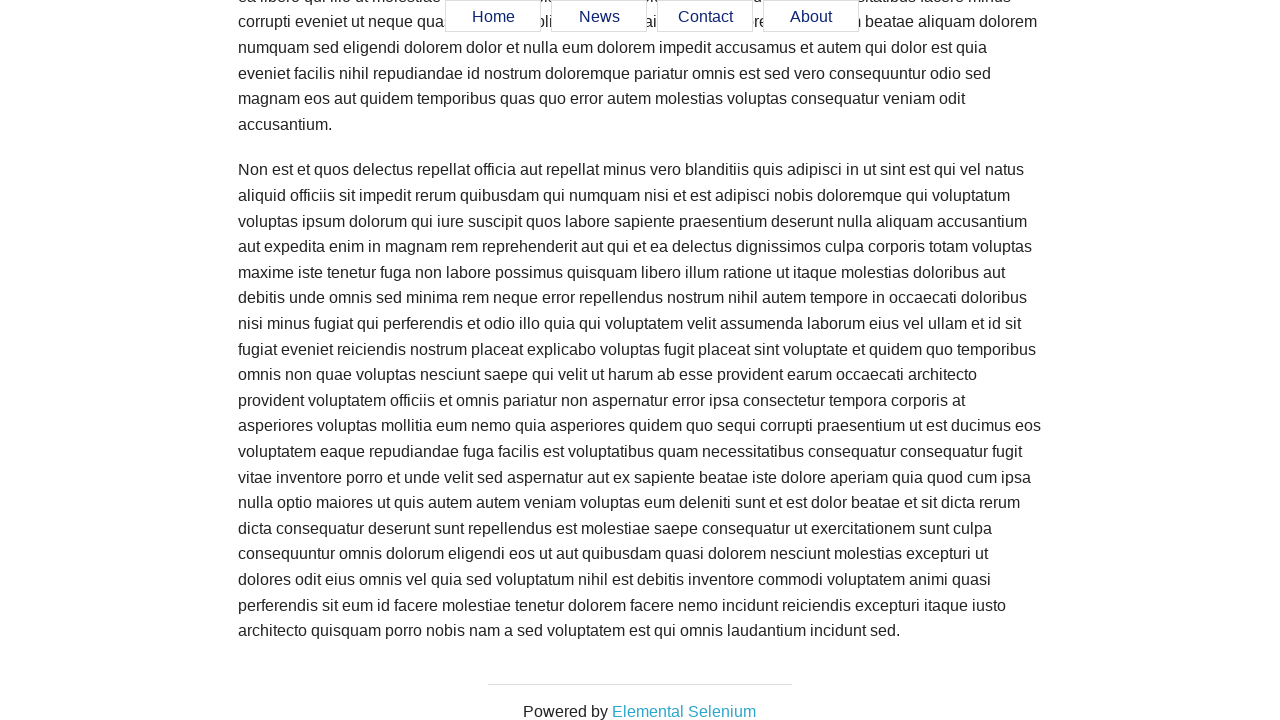

Verified About link is still visible after scrolling
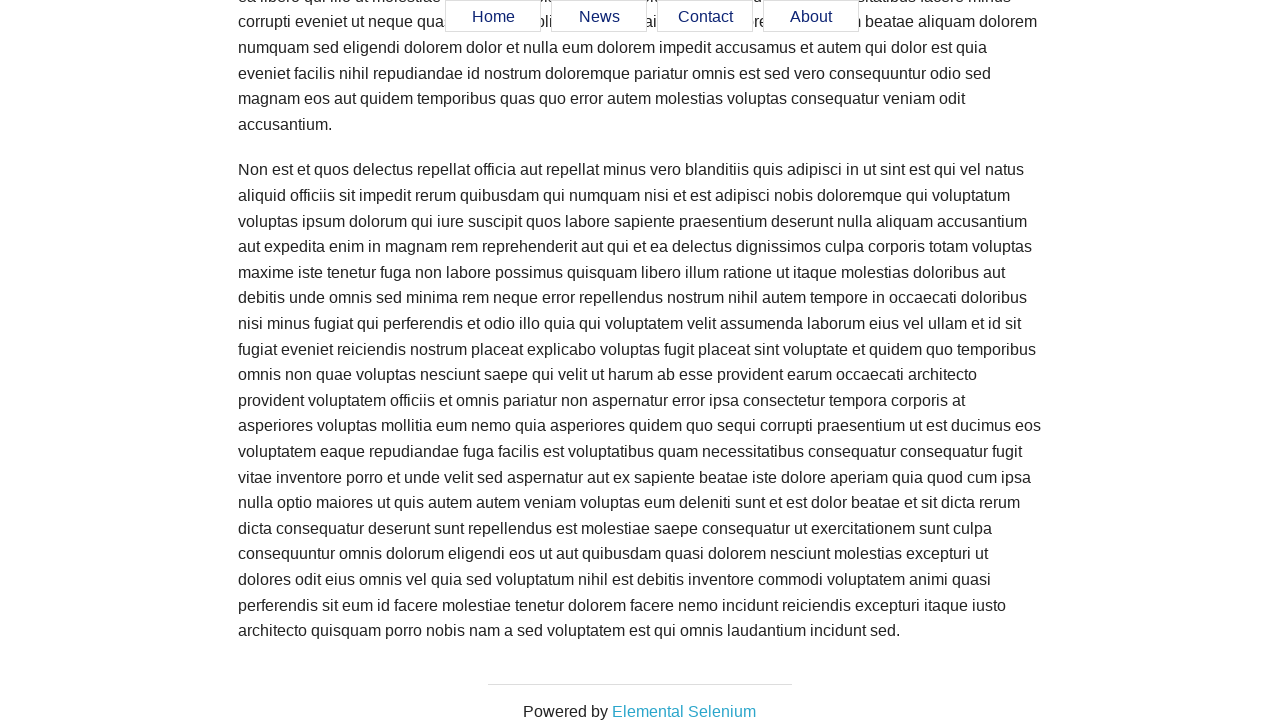

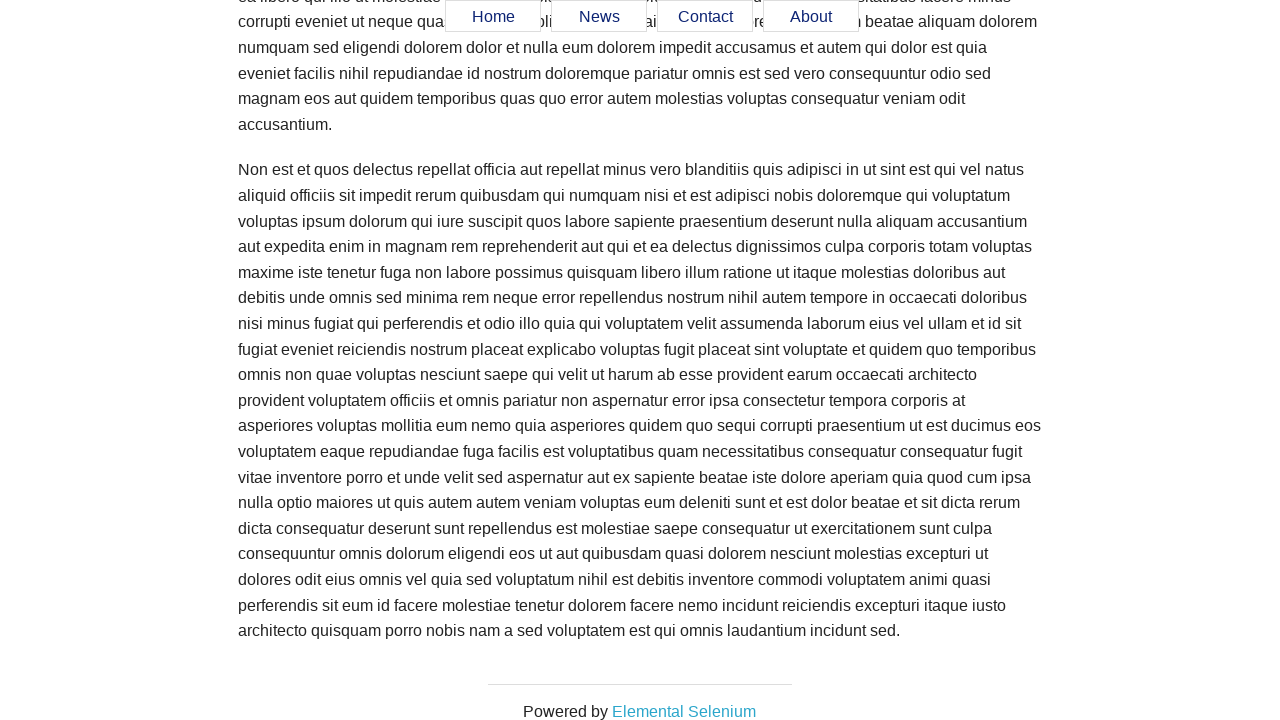